Tests iframe navigation functionality by clicking on iframe options, switching between nested iframes, filling an input field within a nested iframe, and switching back to the default content.

Starting URL: http://demo.automationtesting.in/Frames.html

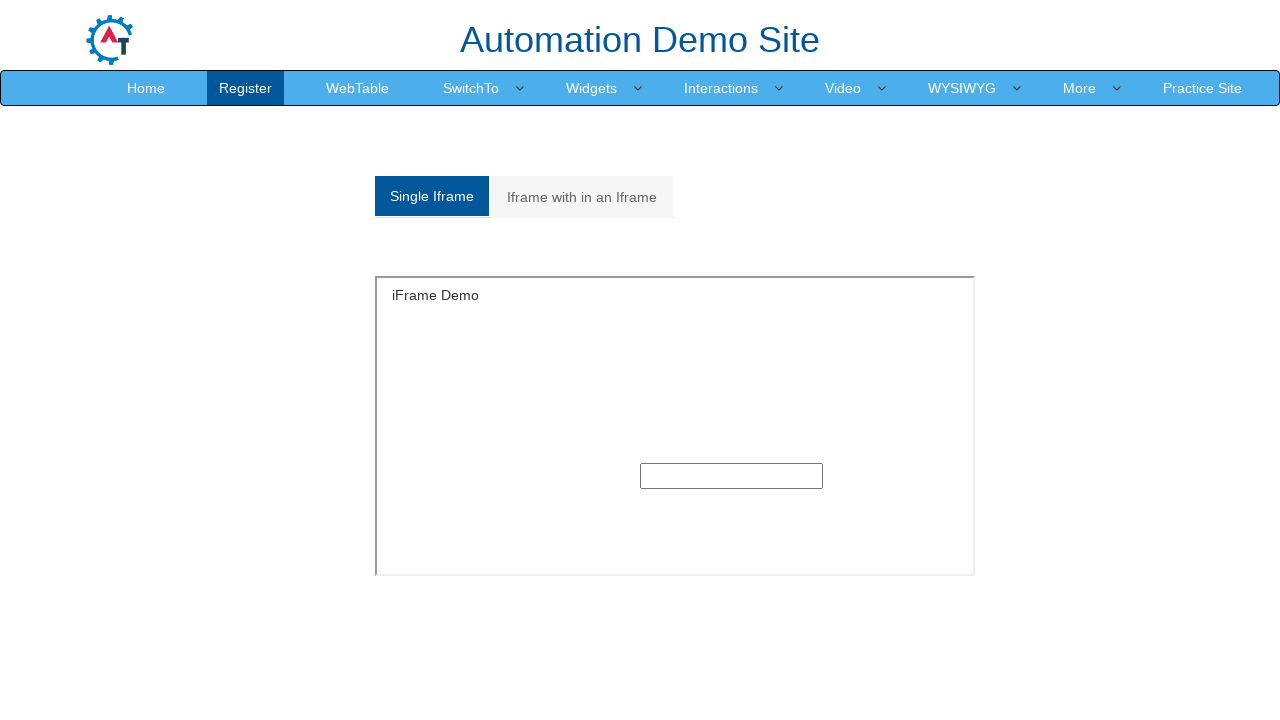

Clicked on 'Iframe with in an Iframe' tab at (582, 197) on xpath=//a[contains(text(),'Iframe with in an Iframe')]
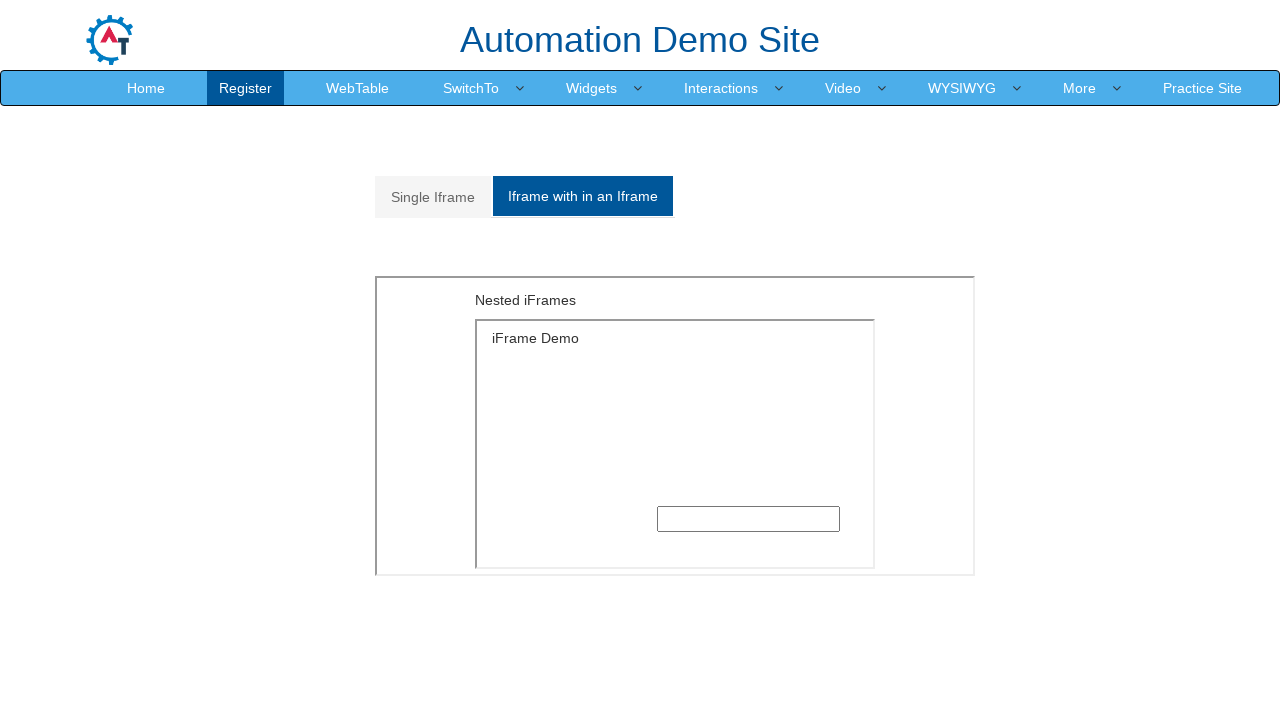

Clicked on the row div at (640, 35) on xpath=//div[@class='row']
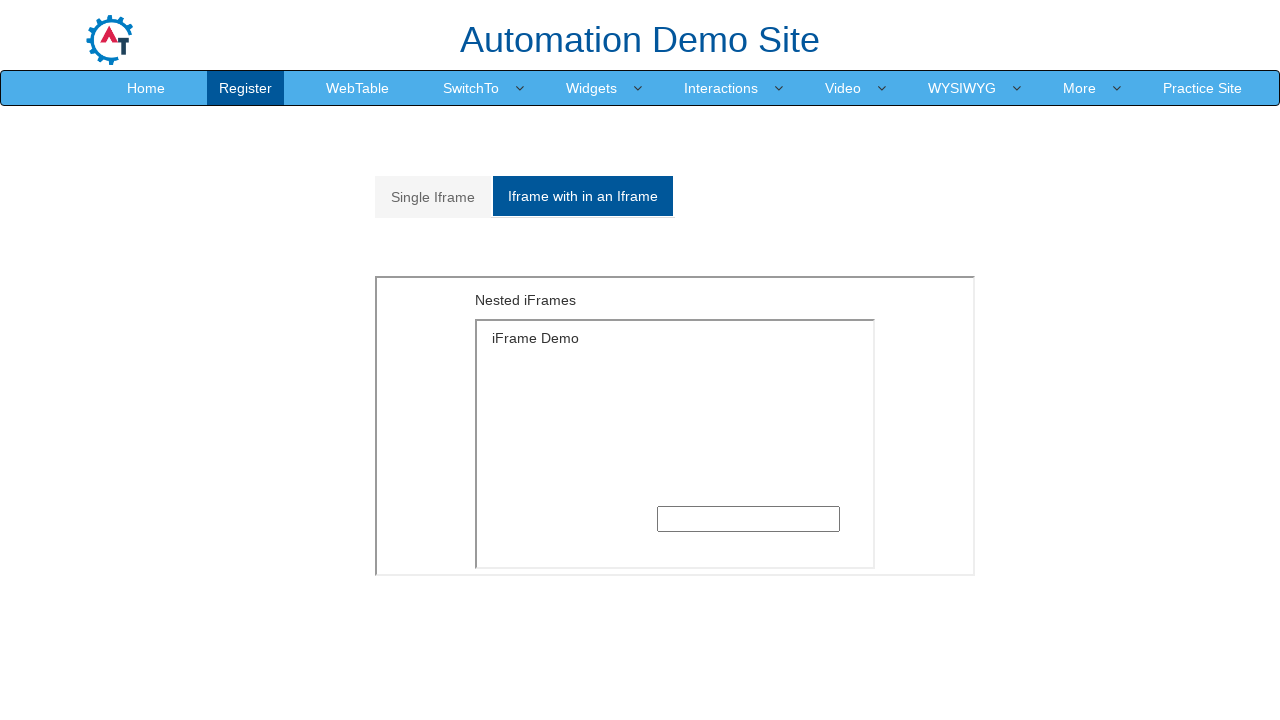

Switched to outer iframe (index 1)
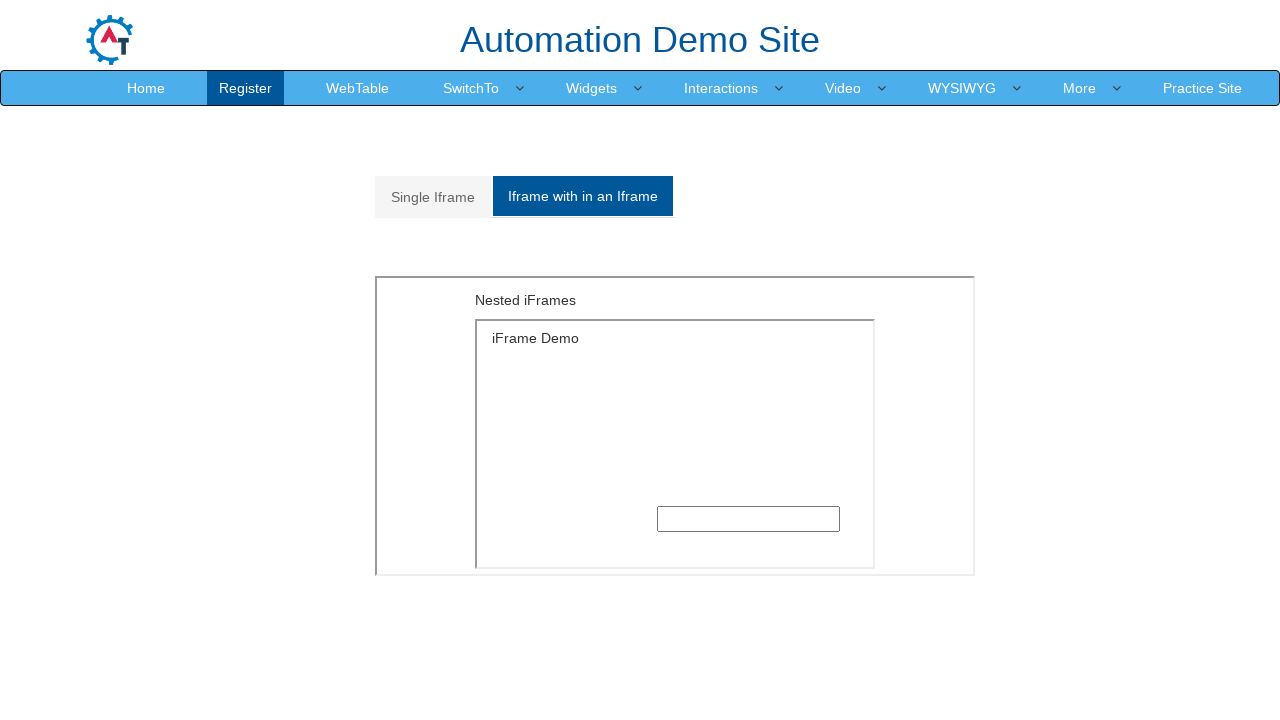

Switched to inner iframe (index 0) within outer iframe
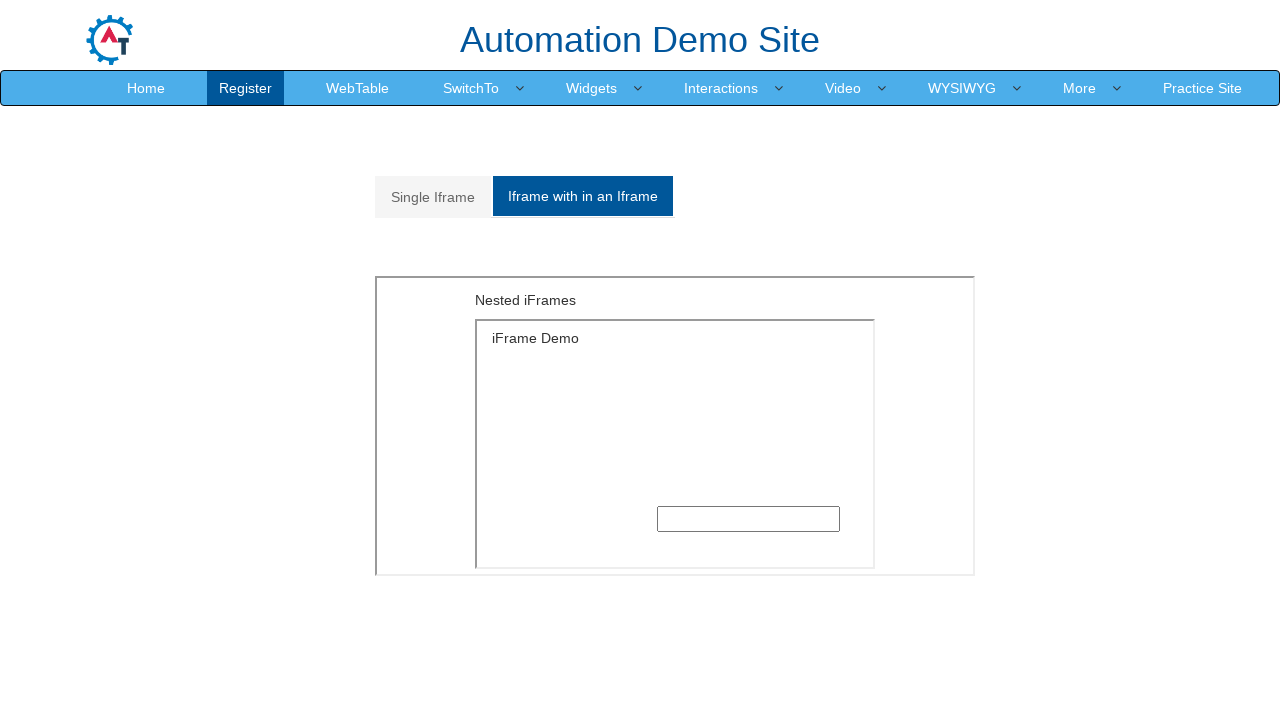

Filled input field with 'samreen' in nested iframe on iframe >> nth=1 >> internal:control=enter-frame >> iframe >> nth=0 >> internal:c
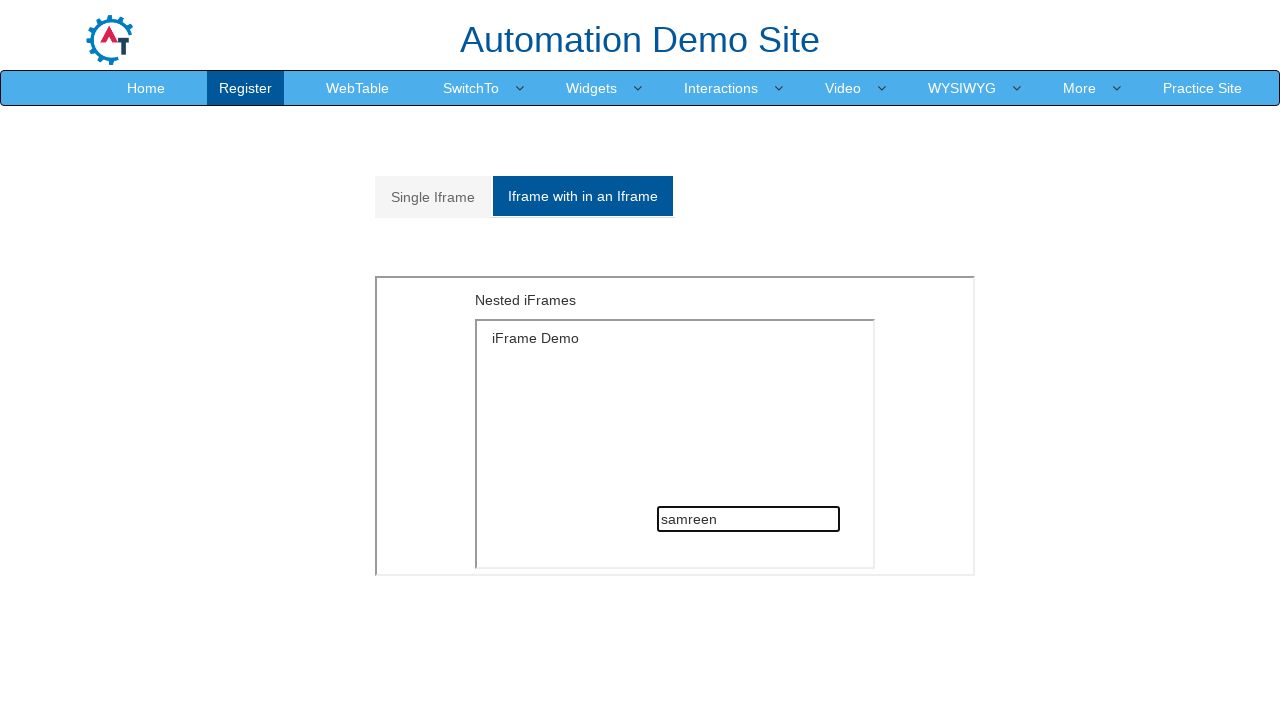

Clicked on 'Single Iframe' tab to switch back to main content at (433, 197) on xpath=//a[contains(text(),'Single Iframe')]
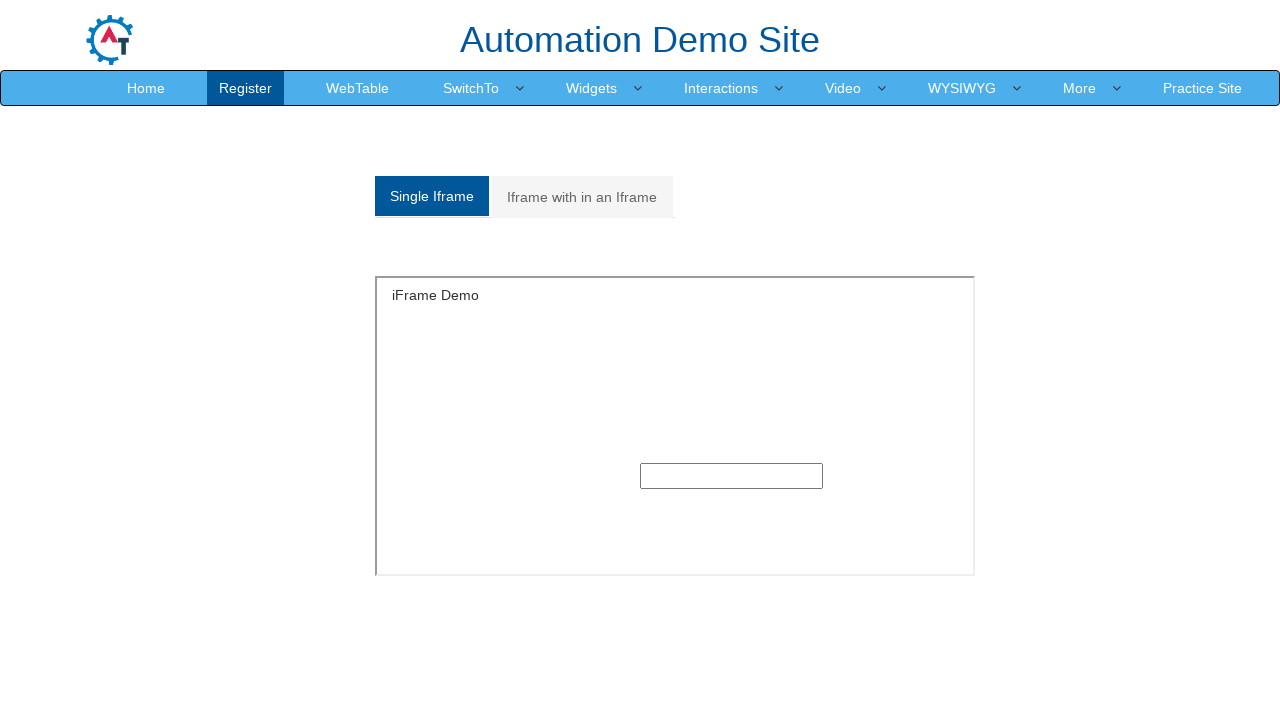

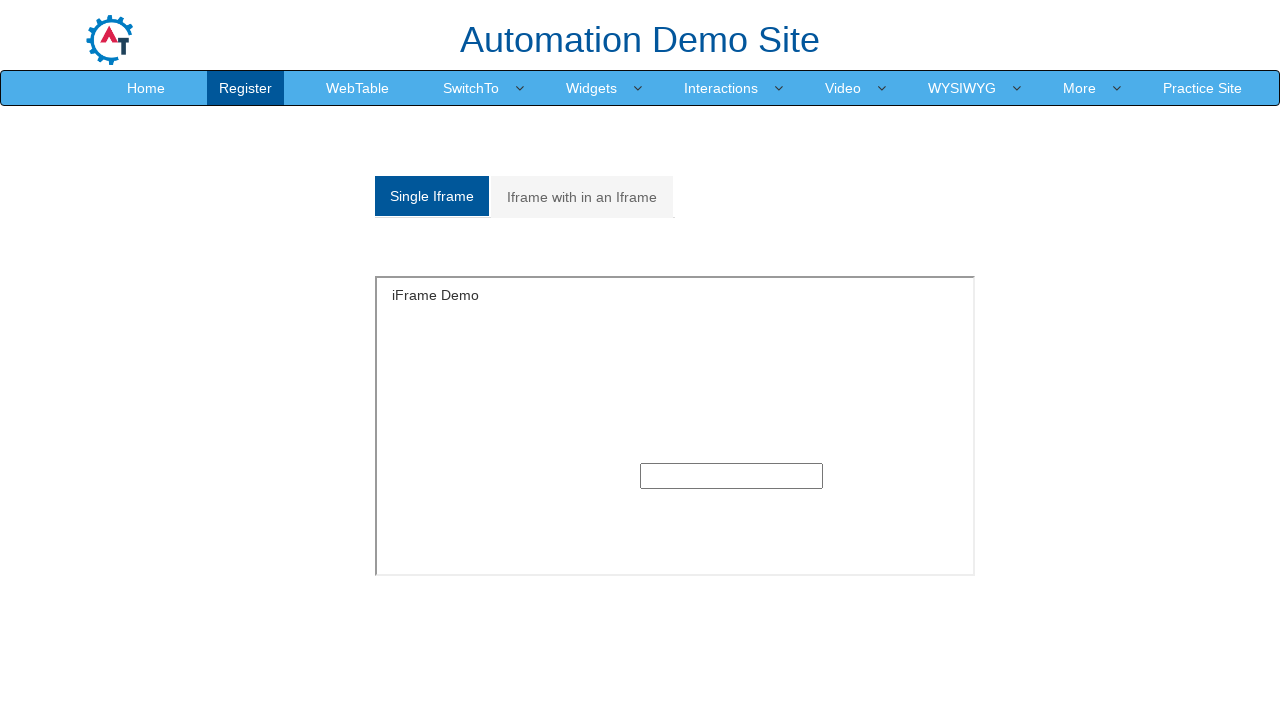